Tests finding a link by calculated text, clicking it, then filling out a form with personal information (first name, last name, city, country) and submitting it.

Starting URL: http://suninjuly.github.io/find_link_text

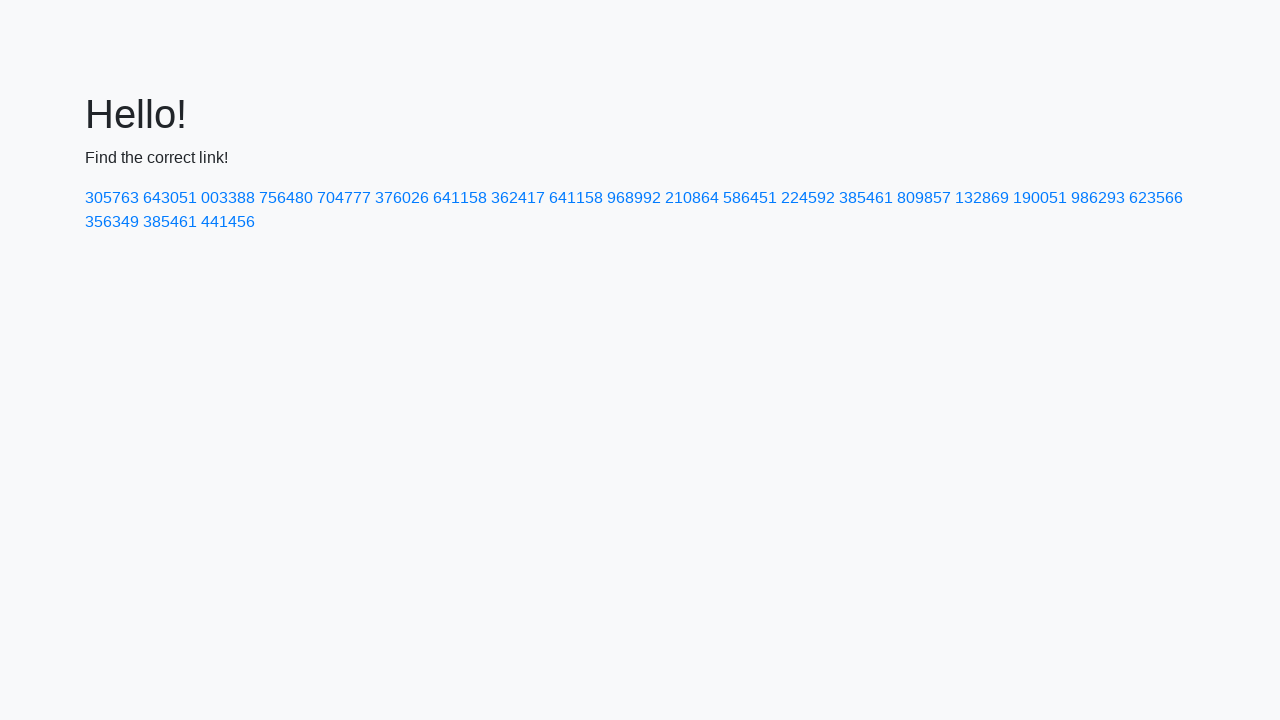

Clicked link with calculated text '224592' at (808, 198) on text=224592
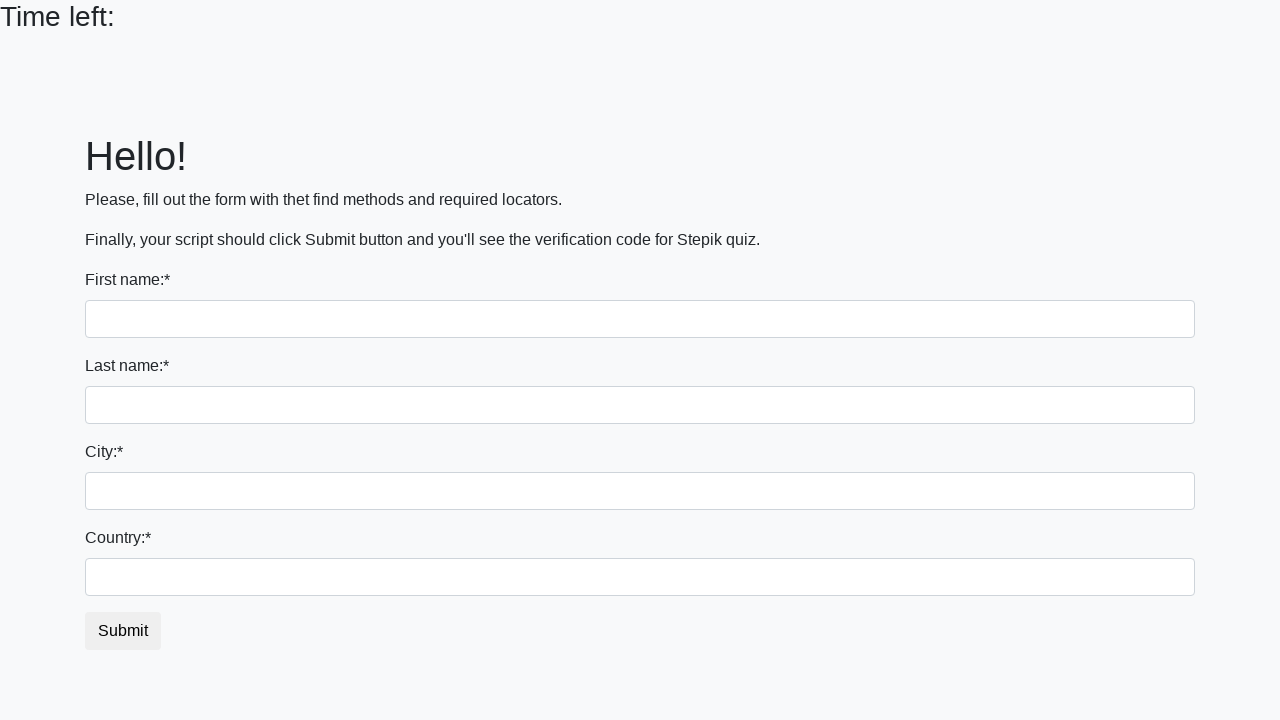

Filled first name field with 'Ivan' on input
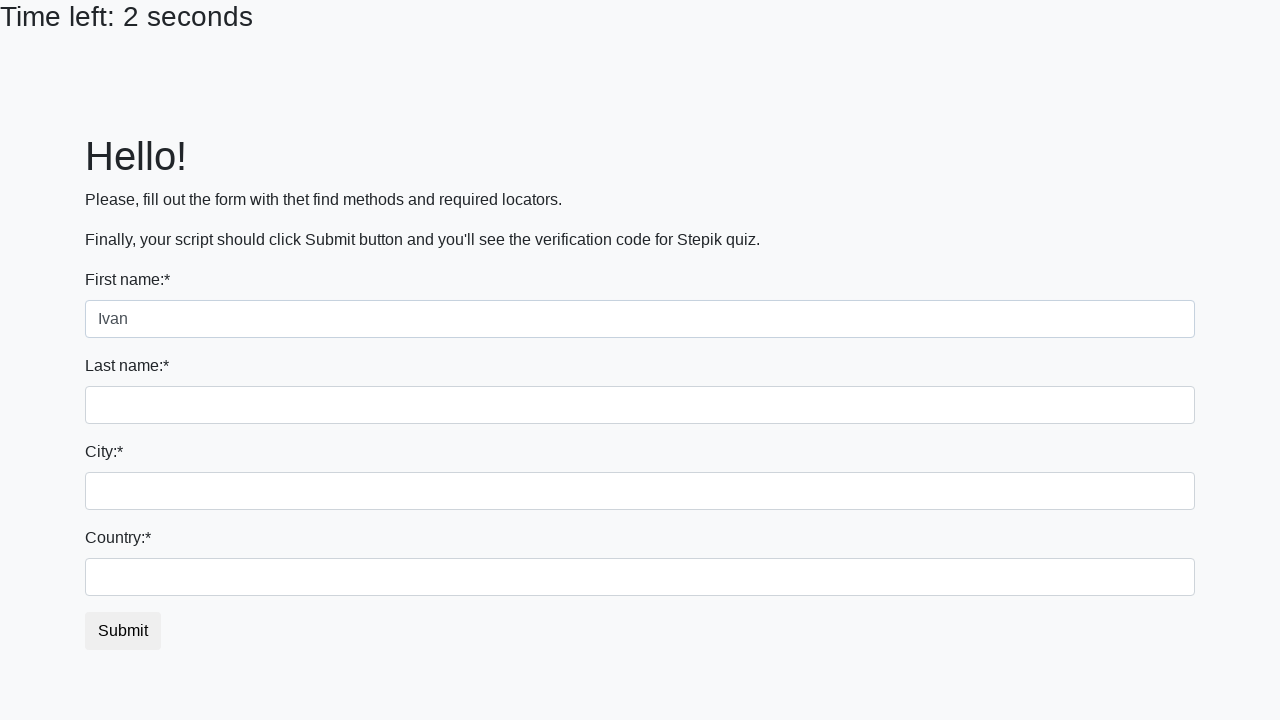

Filled last name field with 'Petrov' on input[name='last_name']
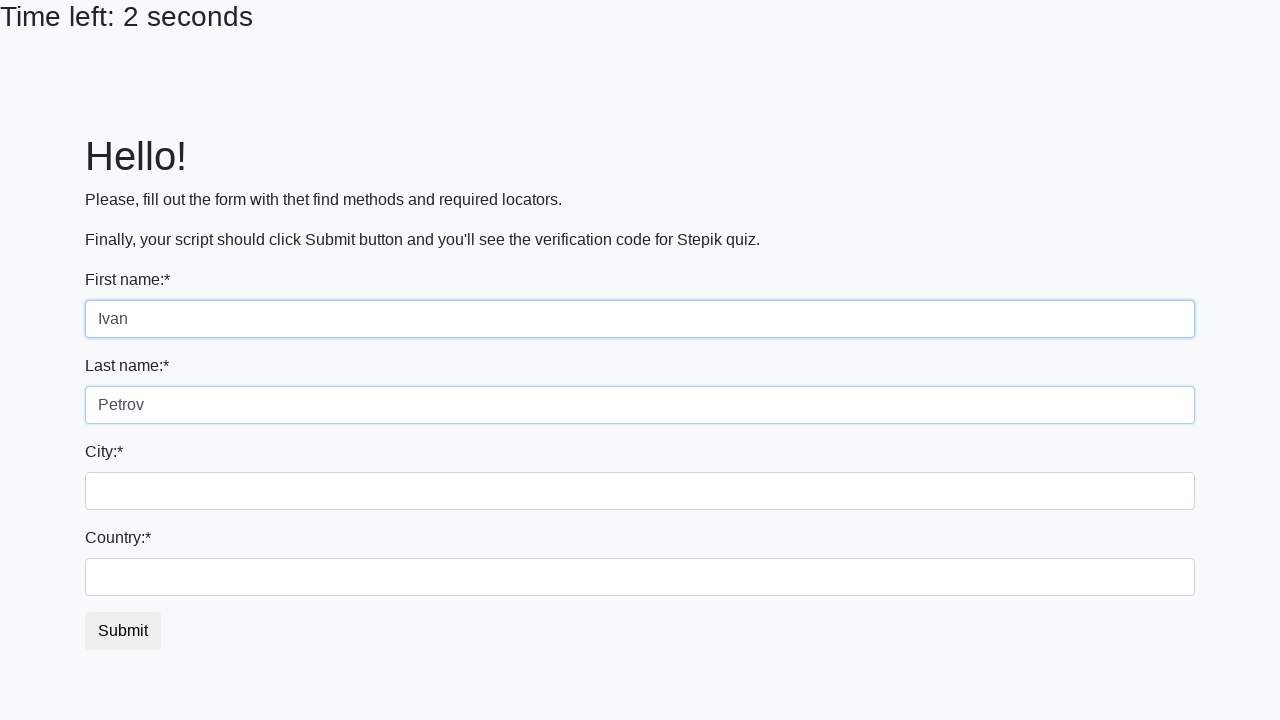

Filled city field with 'Smolensk' on .city
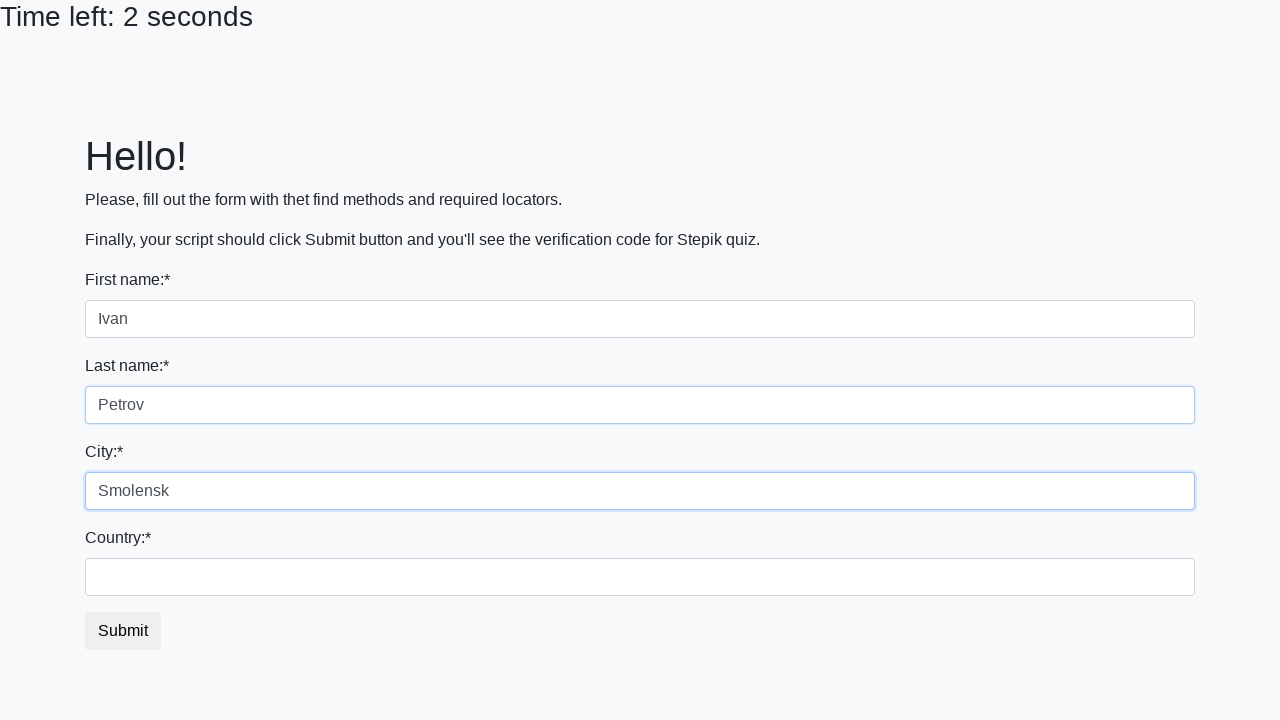

Filled country field with 'Russia' on #country
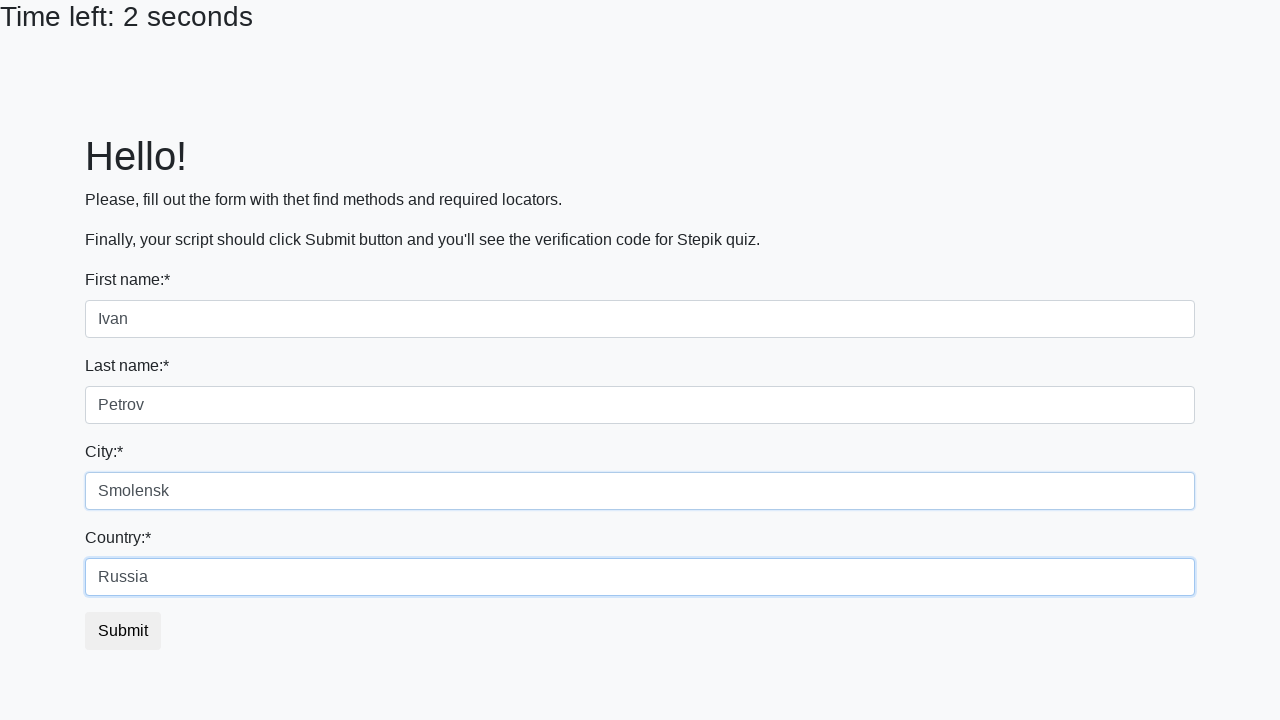

Clicked submit button to complete form at (123, 631) on button.btn
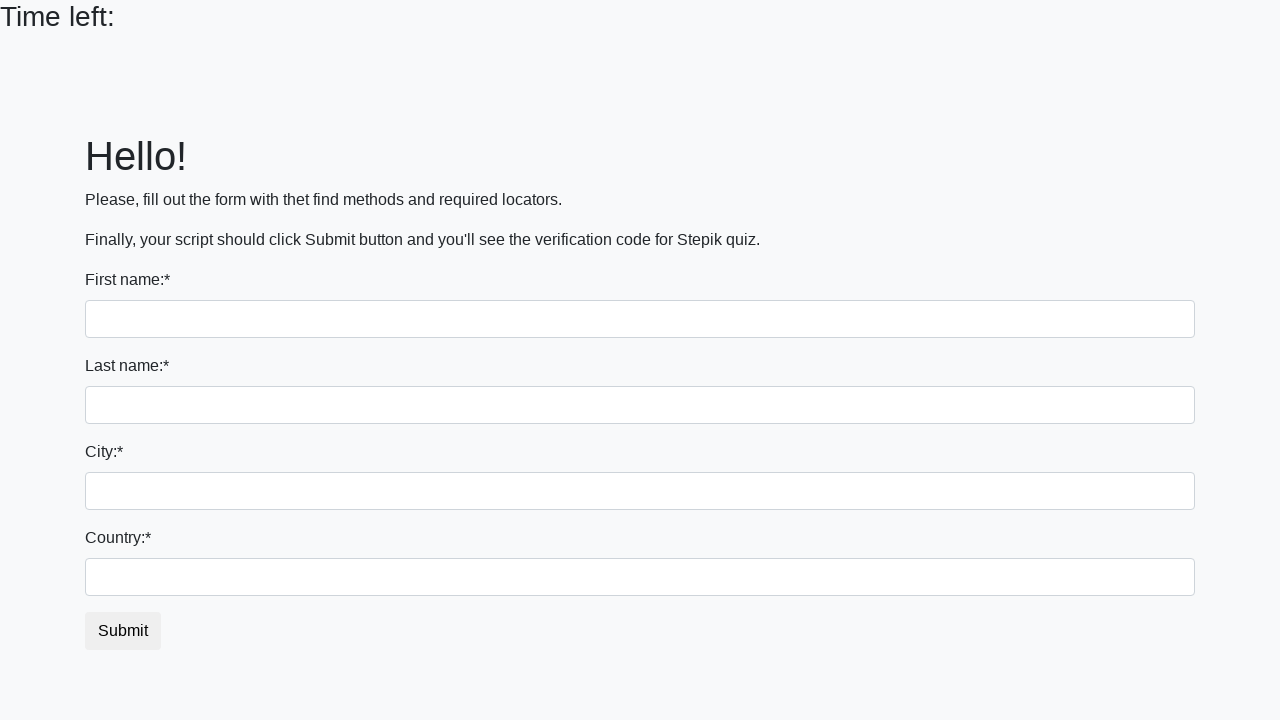

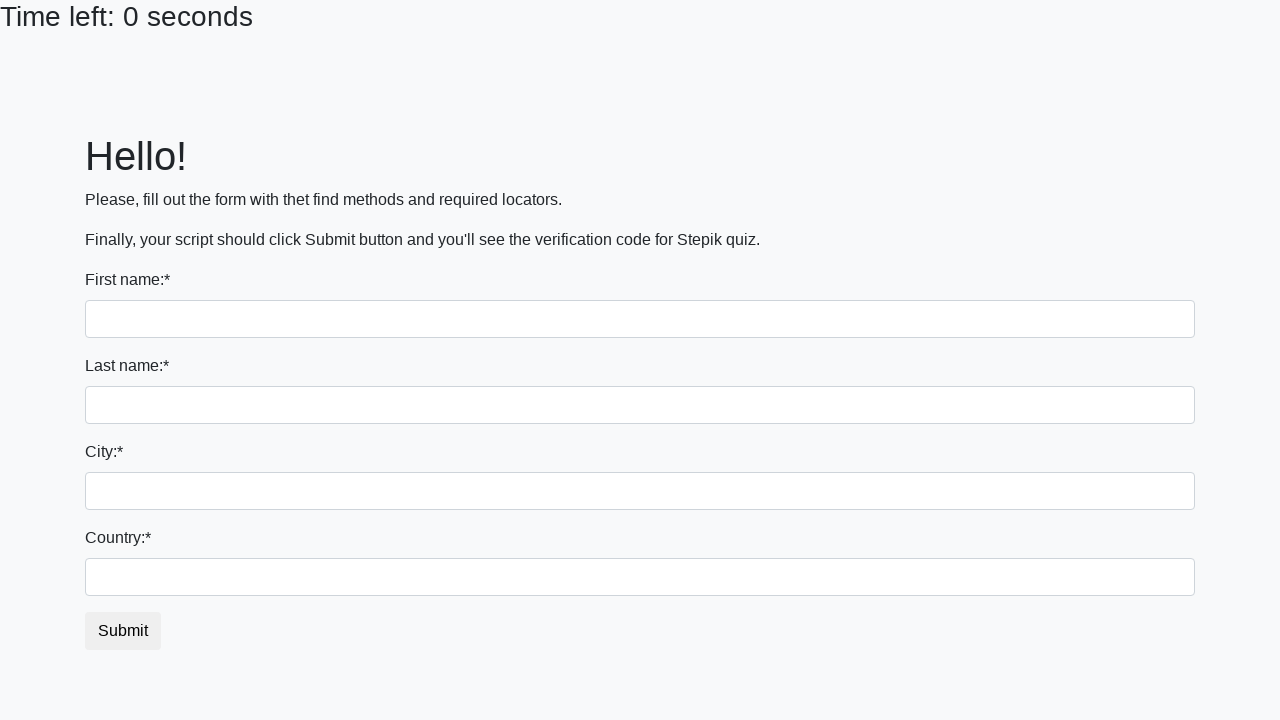